Tests that the currently applied filter is highlighted in the UI

Starting URL: https://demo.playwright.dev/todomvc

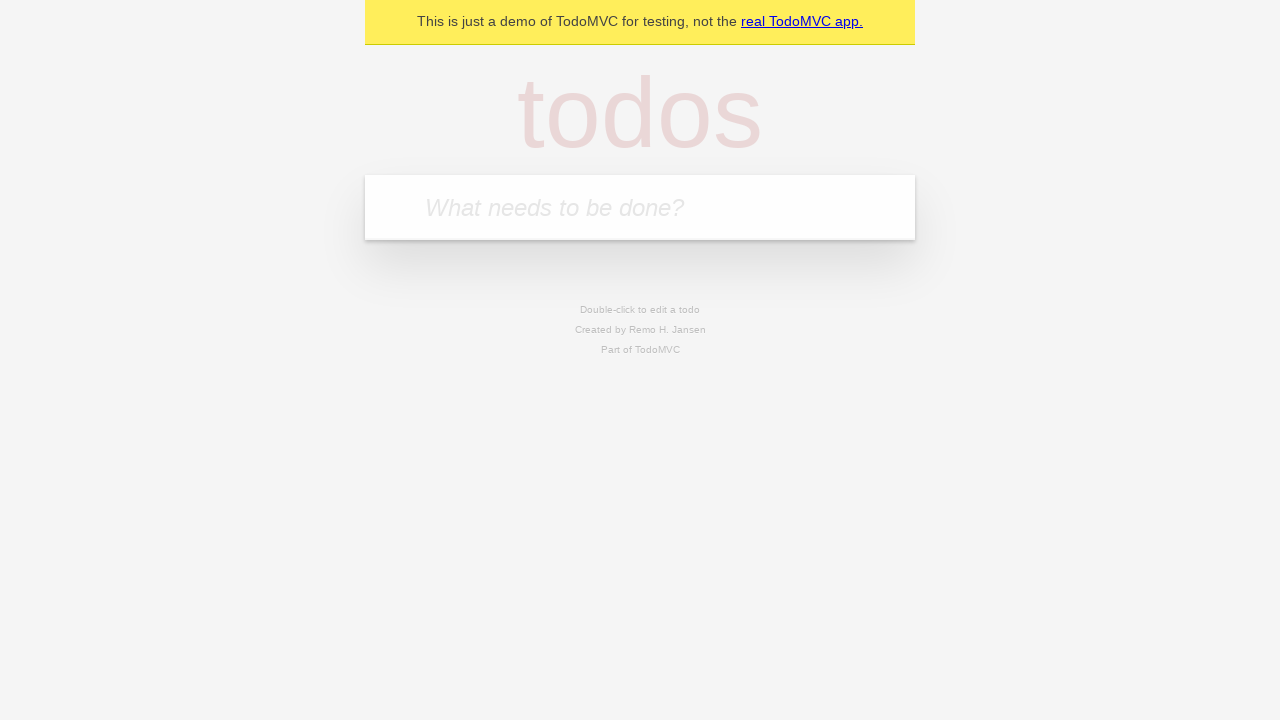

Filled new todo field with 'buy some cheese' on .new-todo
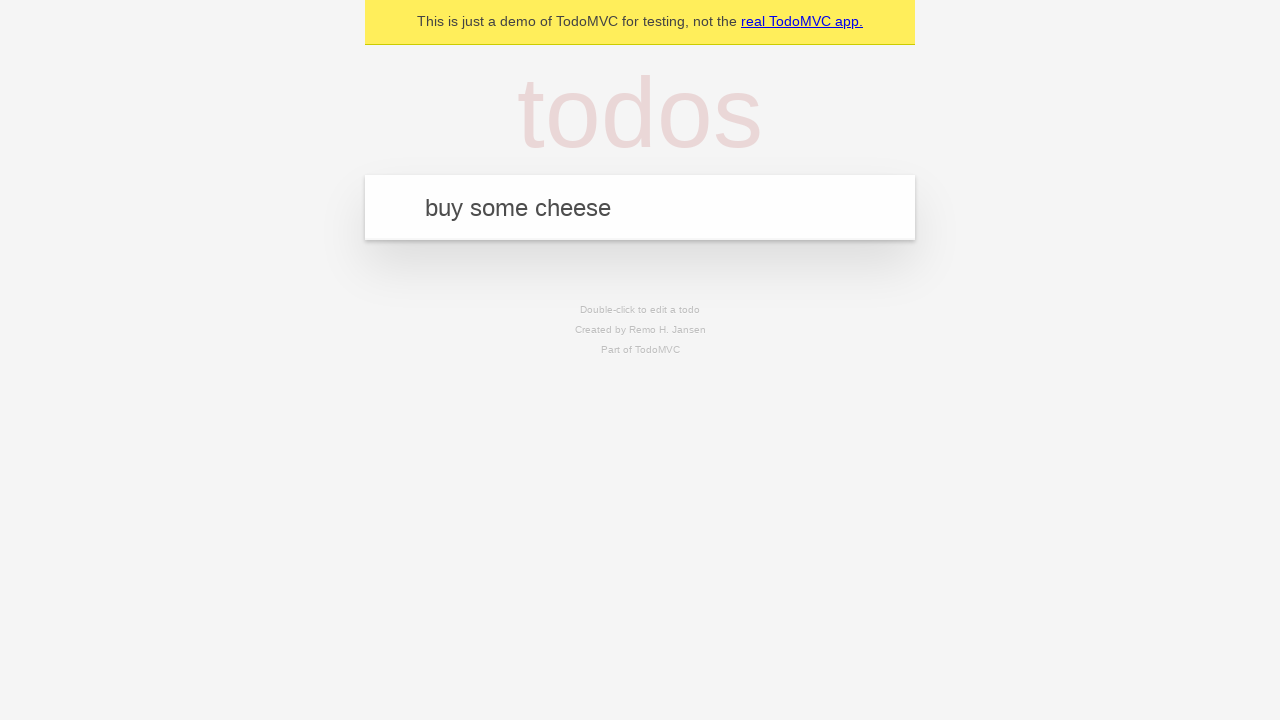

Pressed Enter to create first todo on .new-todo
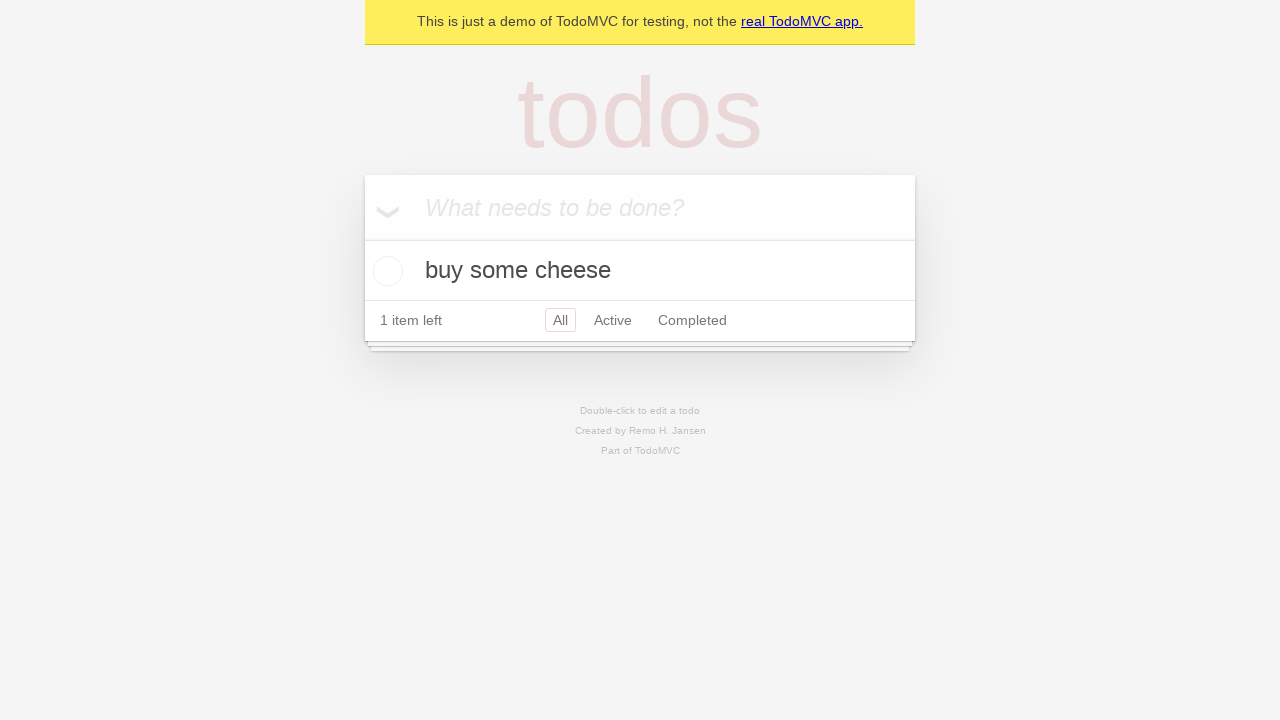

Filled new todo field with 'feed the cat' on .new-todo
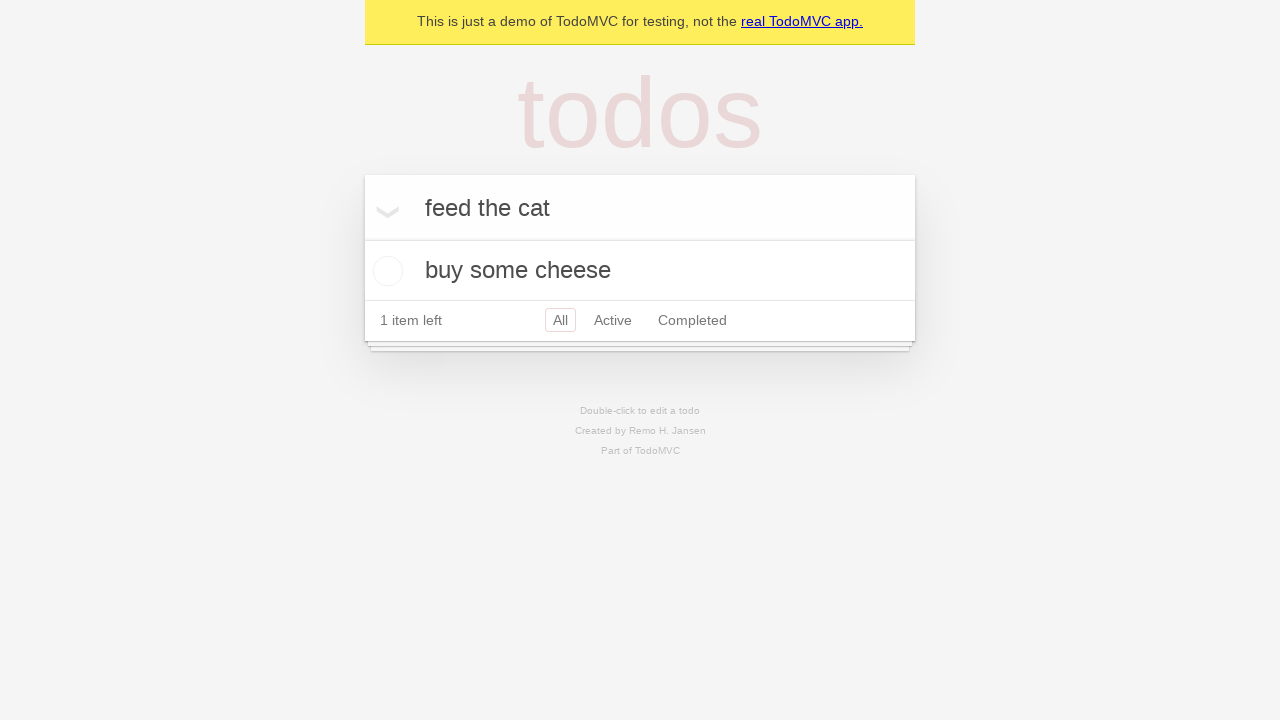

Pressed Enter to create second todo on .new-todo
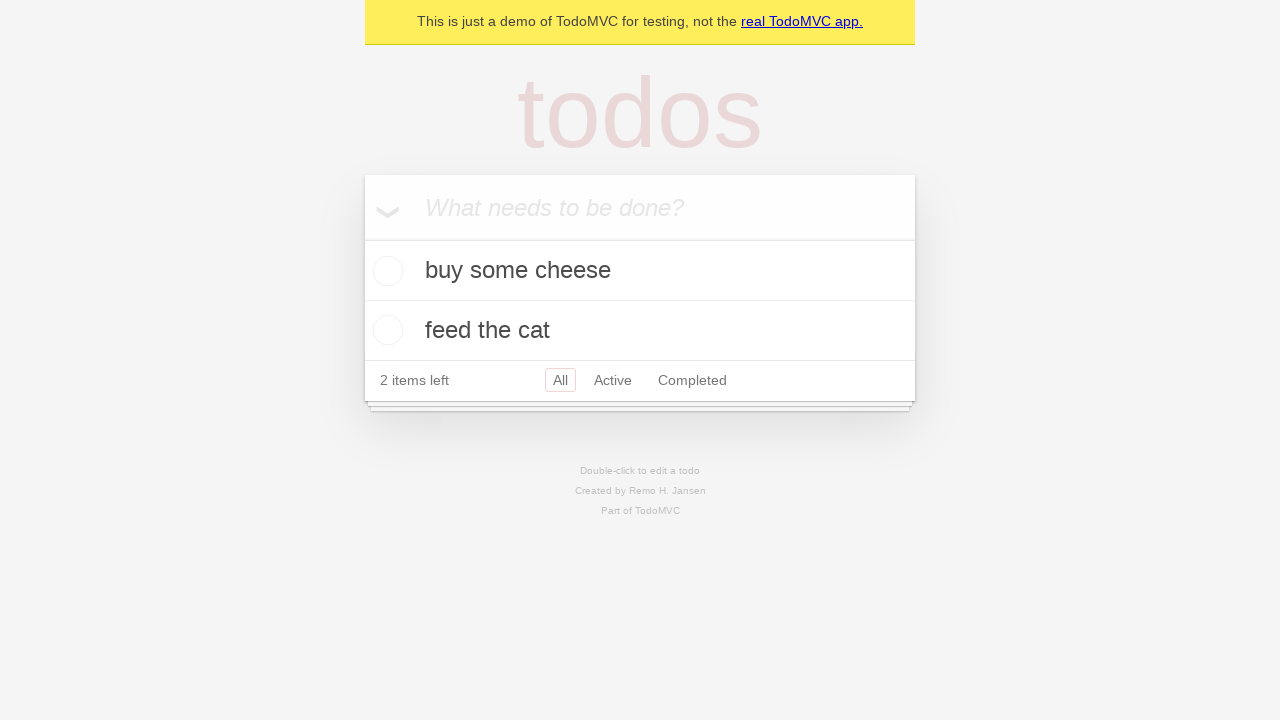

Filled new todo field with 'book a doctors appointment' on .new-todo
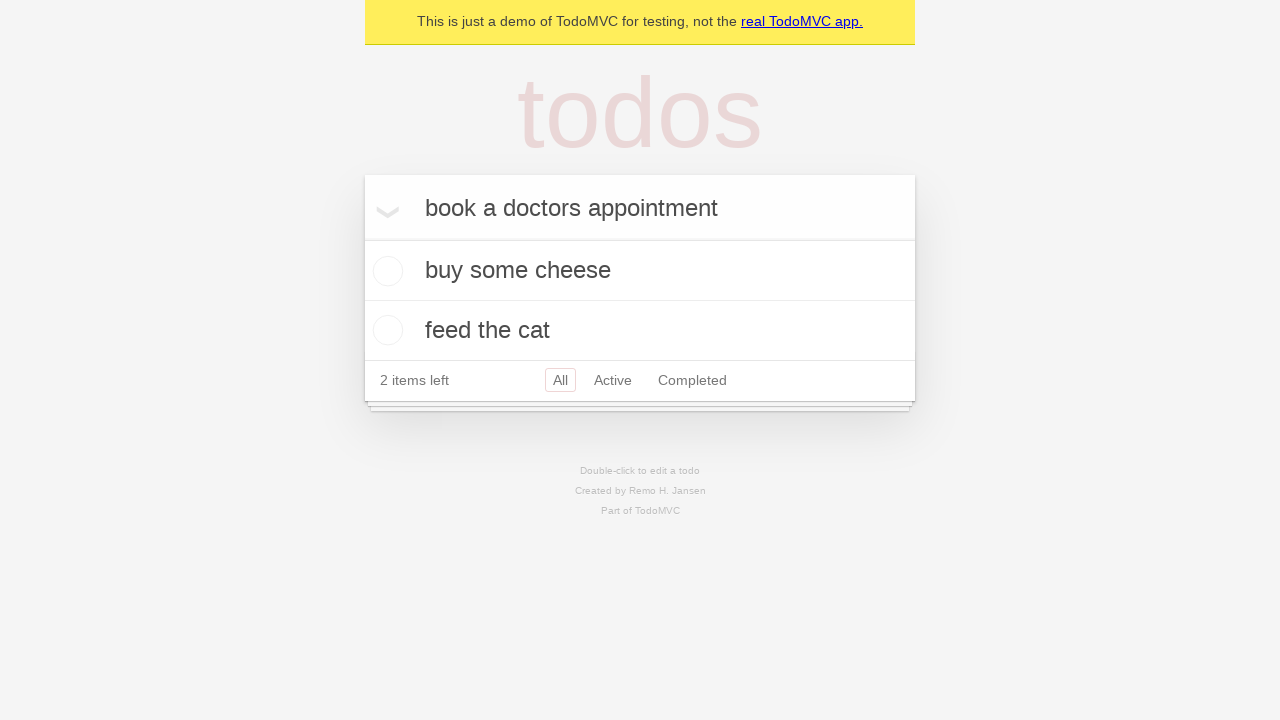

Pressed Enter to create third todo on .new-todo
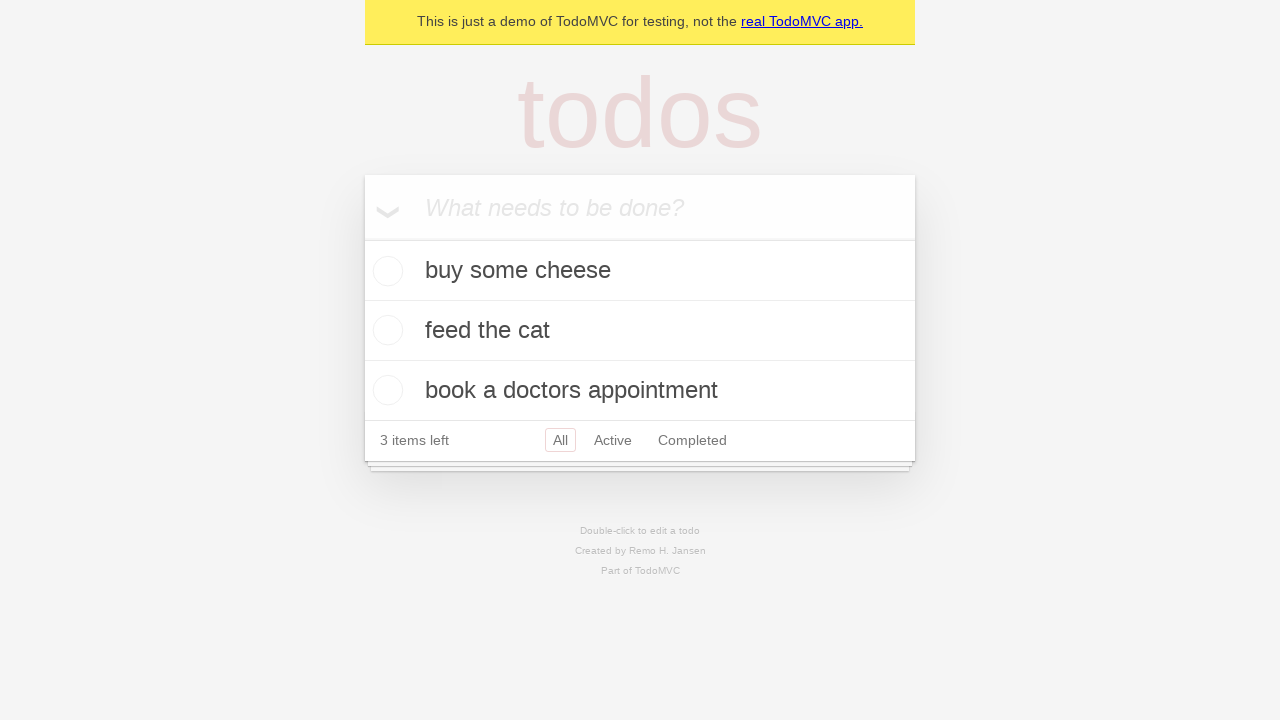

Waited for all three todos to appear in the list
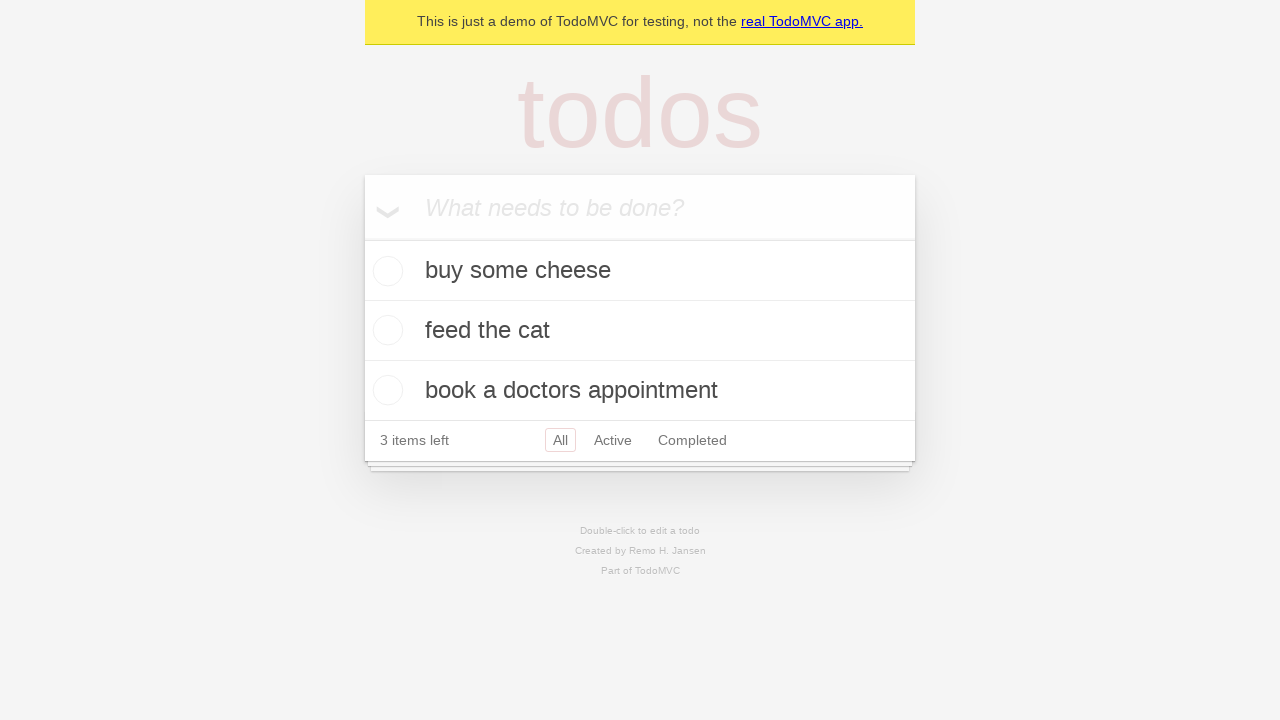

Clicked Active filter at (613, 440) on .filters >> text=Active
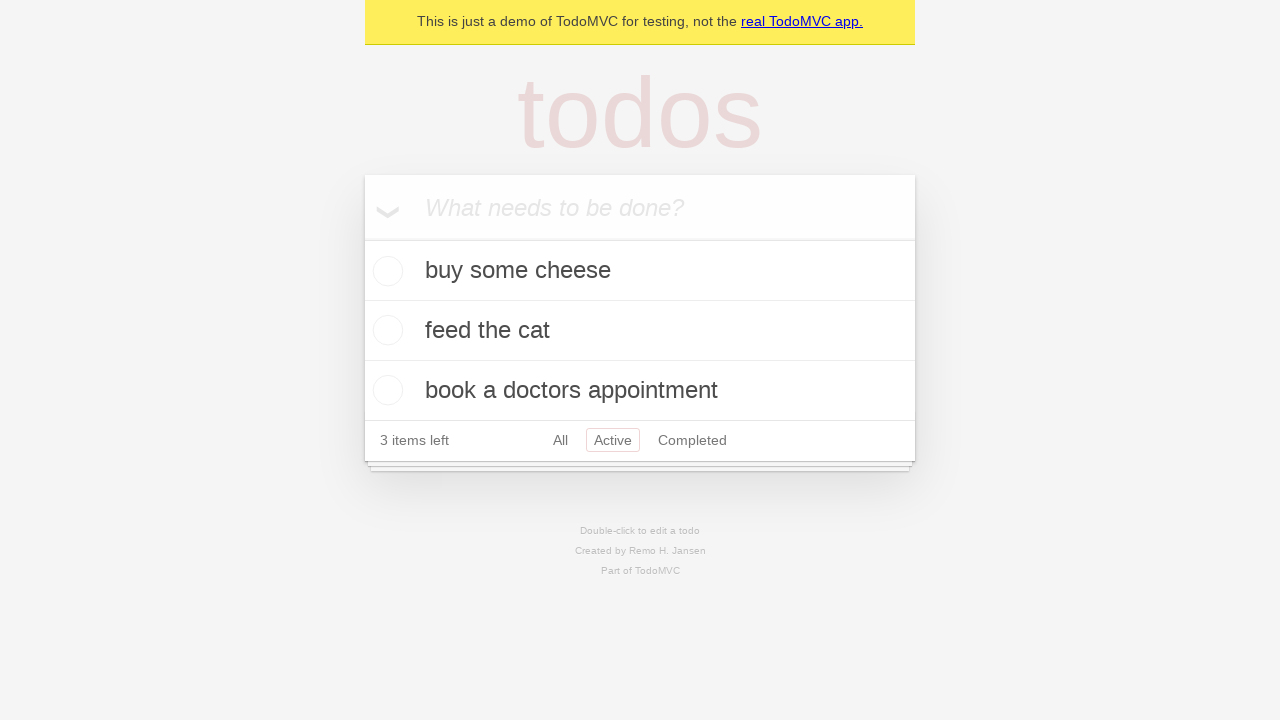

Clicked Completed filter to verify it highlights as currently applied at (692, 440) on .filters >> text=Completed
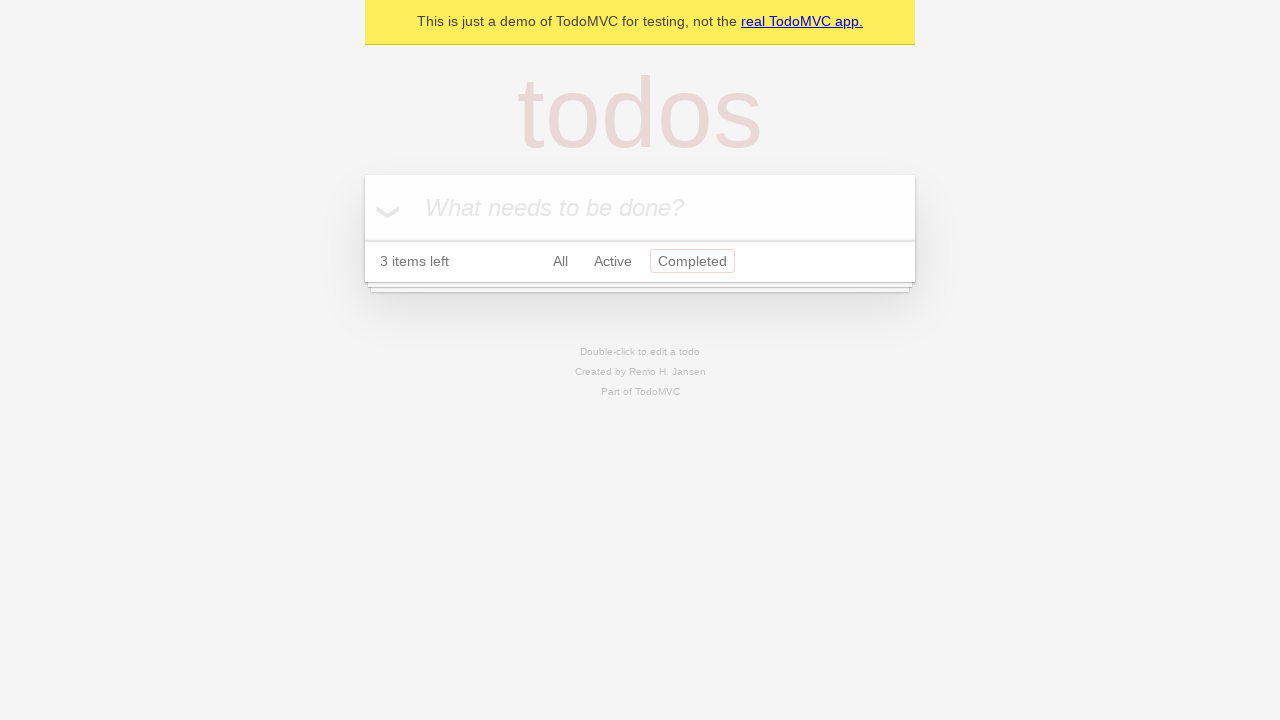

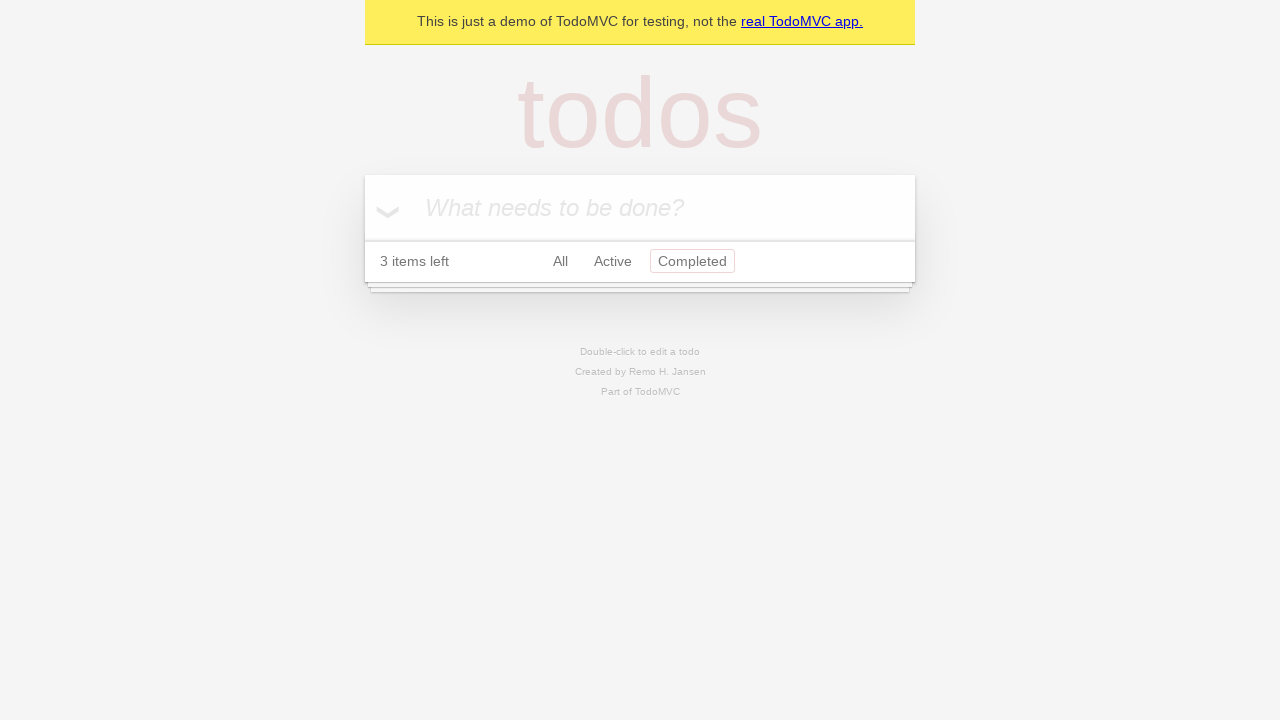